Tests interaction with a chatbot widget by sending an initial message and clicking through menu options that appear in the conversation flow.

Starting URL: https://chat.mcgrawhill-staging.onereach.ai/7VOY6M7pQN6s0rQRSfAGMg/0ynr4kd?loader=light

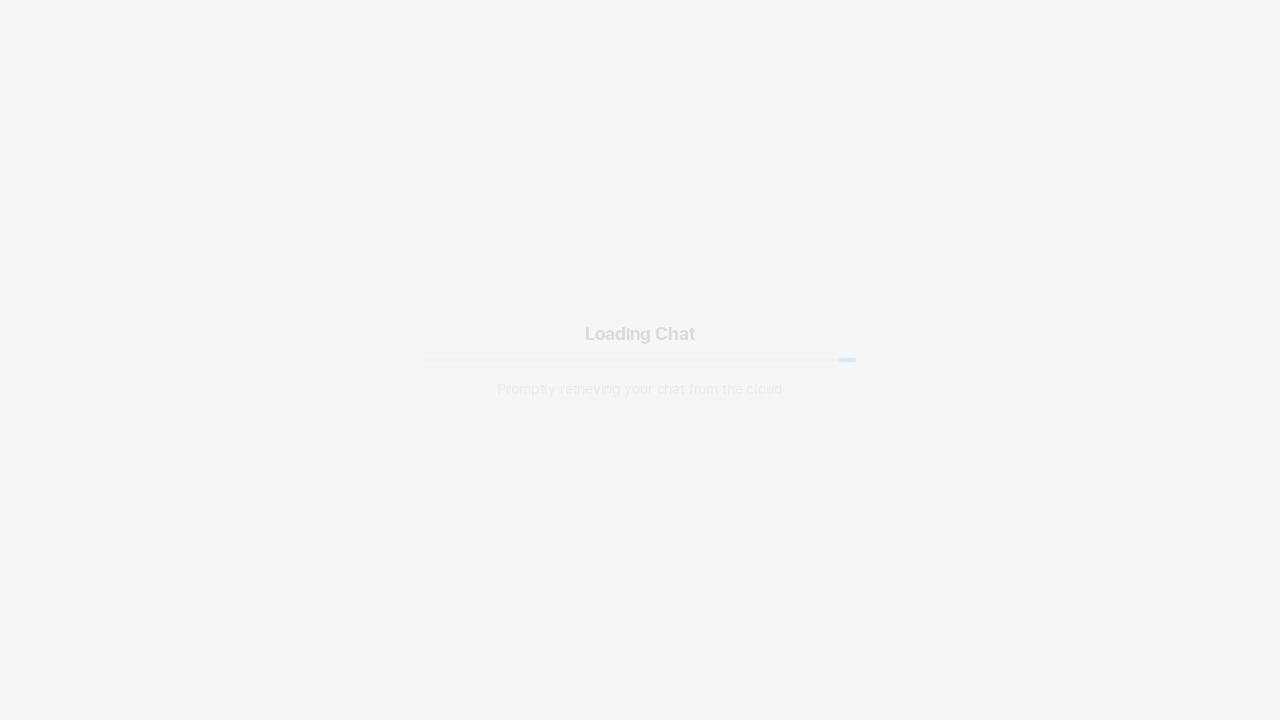

Waited for textarea input area to load
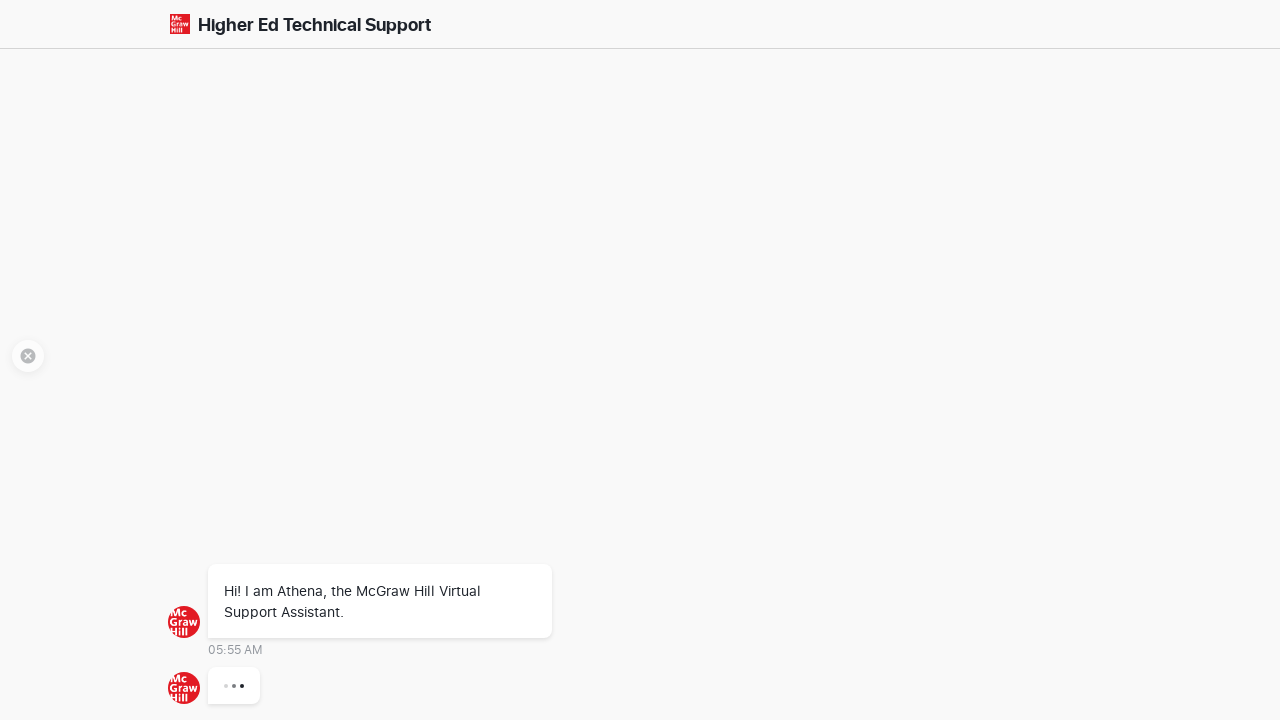

Located the textarea input element
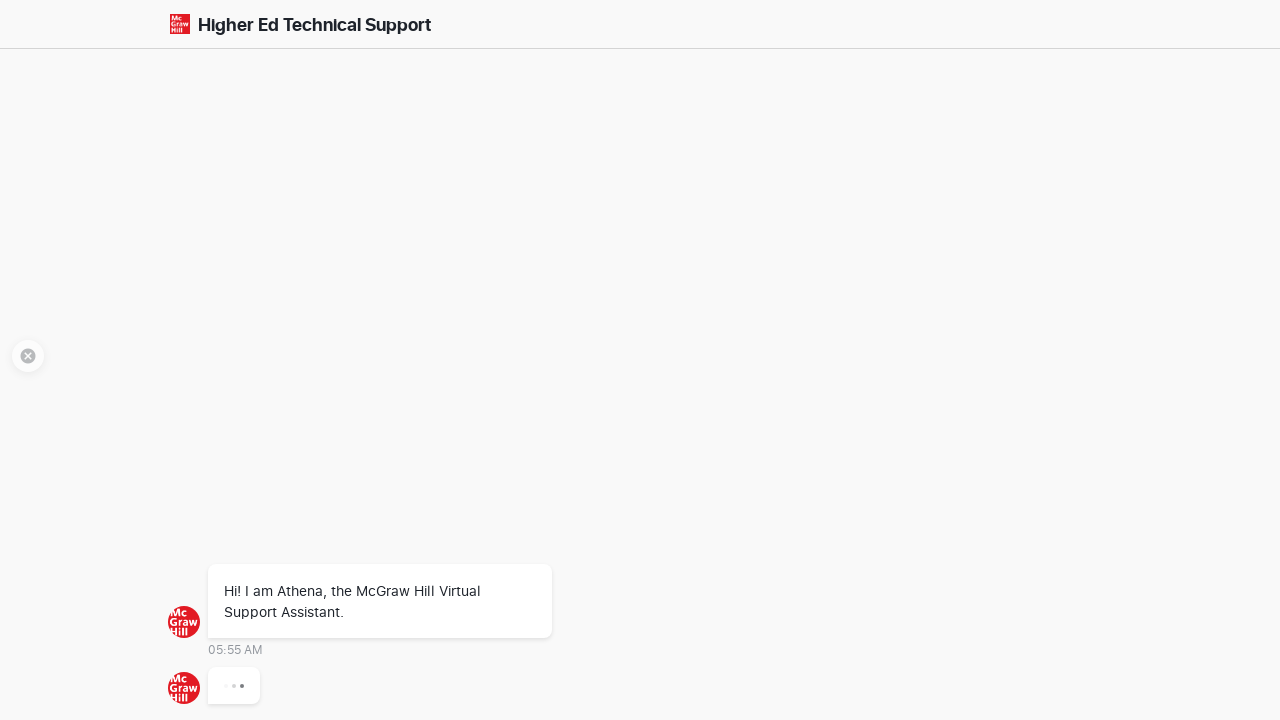

Filled textarea with test message 'SELENIUM_TEST_4827' on #app >> div >> textarea >> nth=0
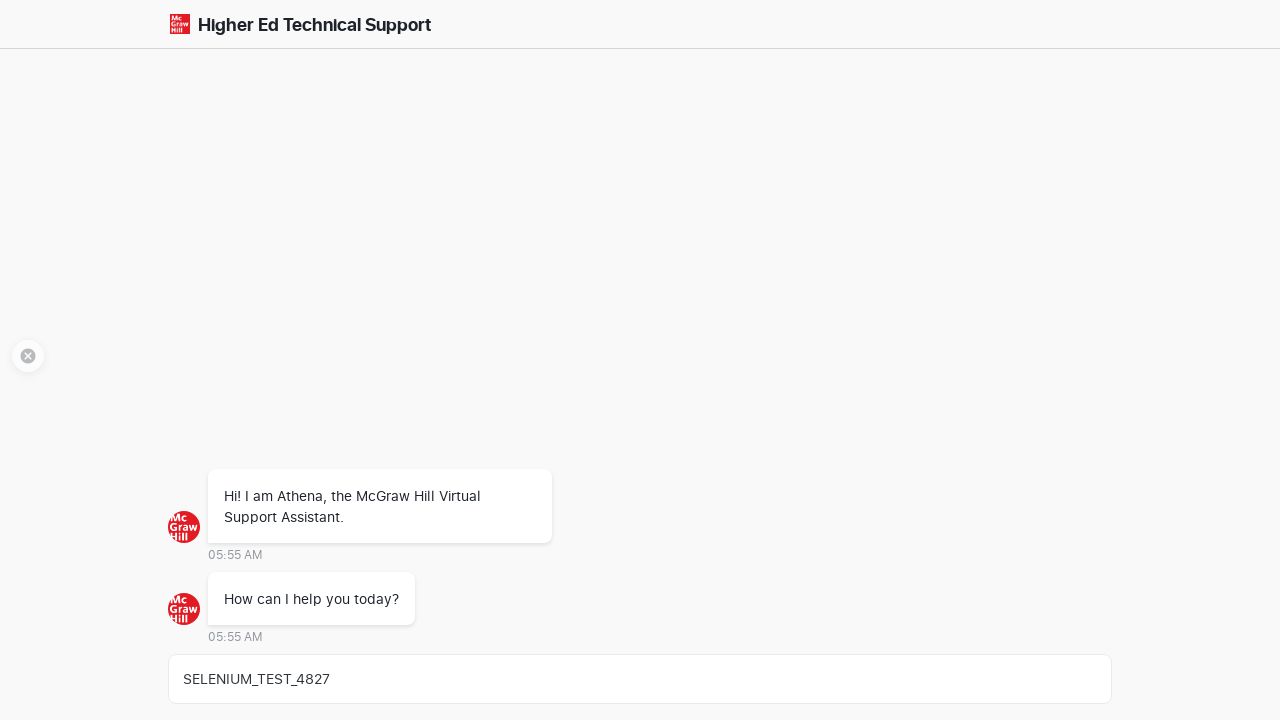

Pressed Enter to send the initial message to chatbot on #app >> div >> textarea >> nth=0
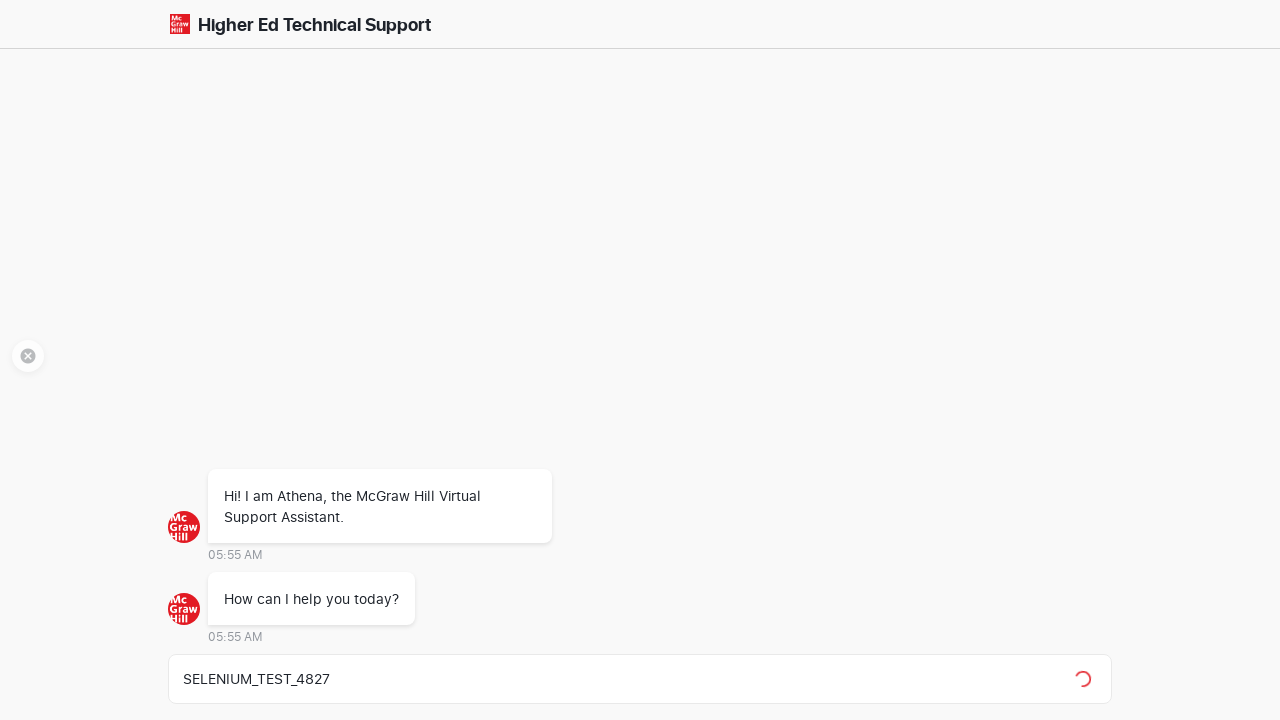

Waited 5 seconds for menu options to appear
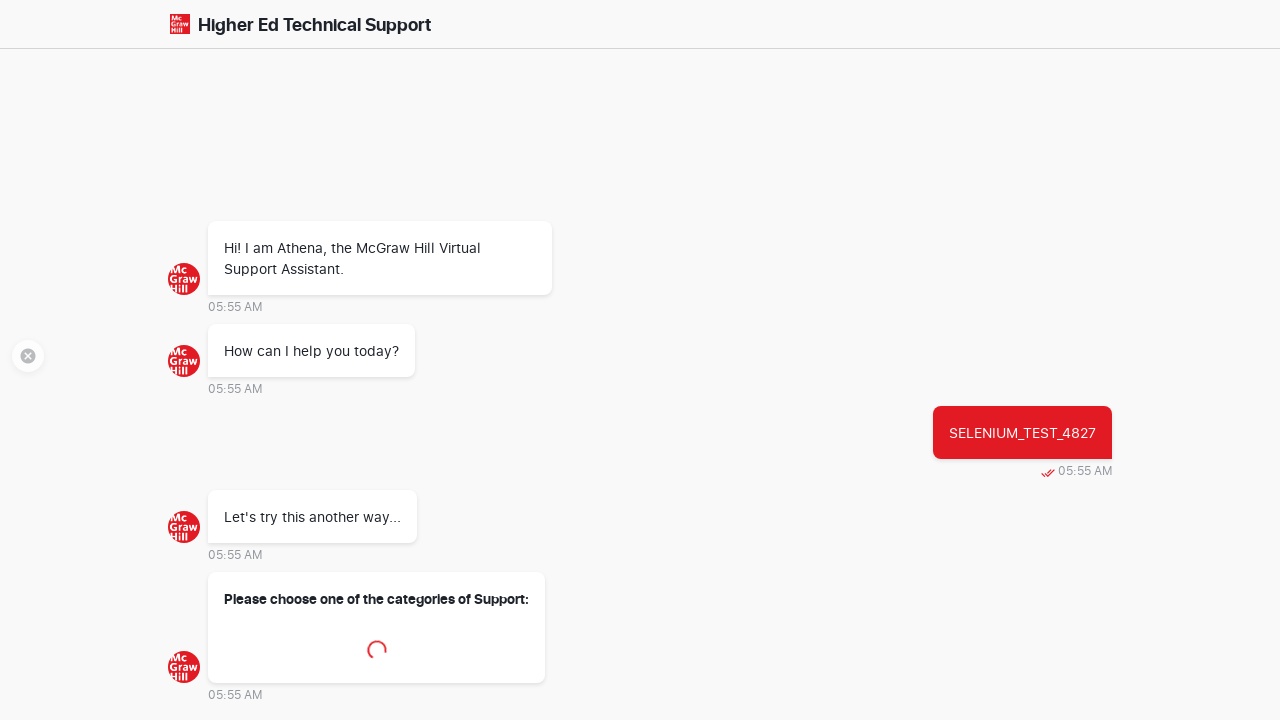

Clicked first menu option button at (380, 462) on button.menu-option >> nth=0
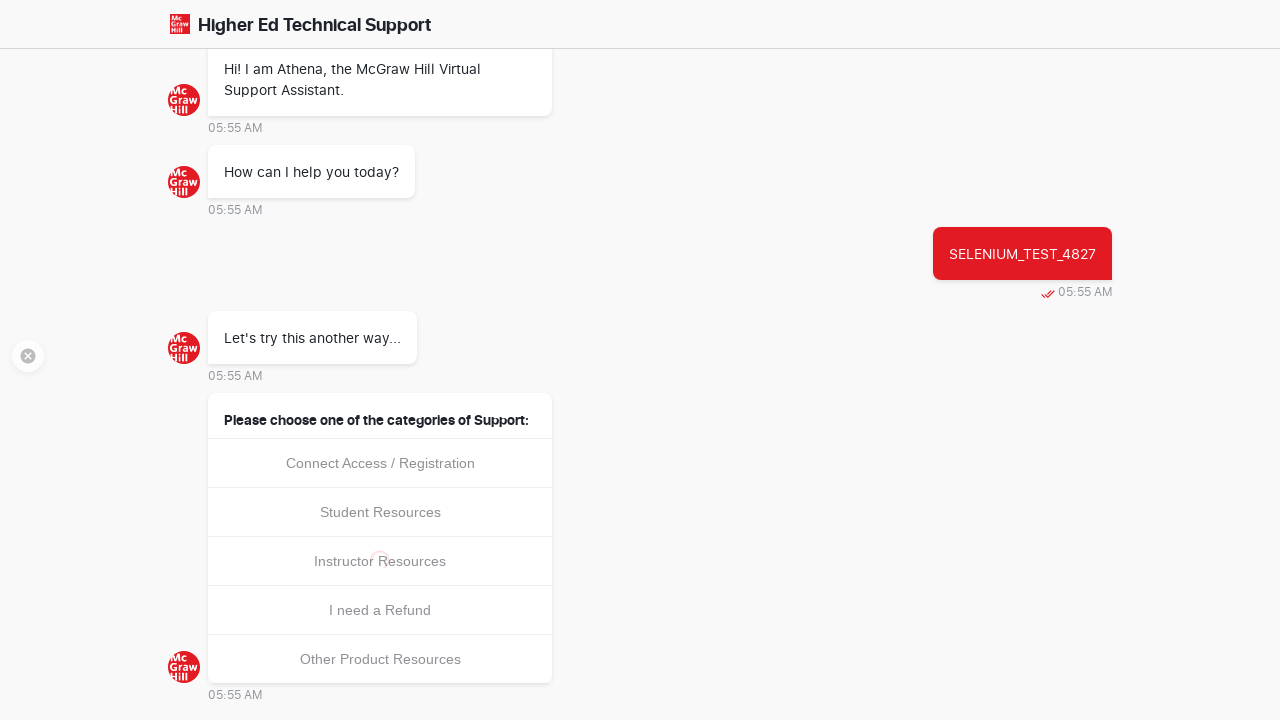

Waited 3 seconds after clicking menu option
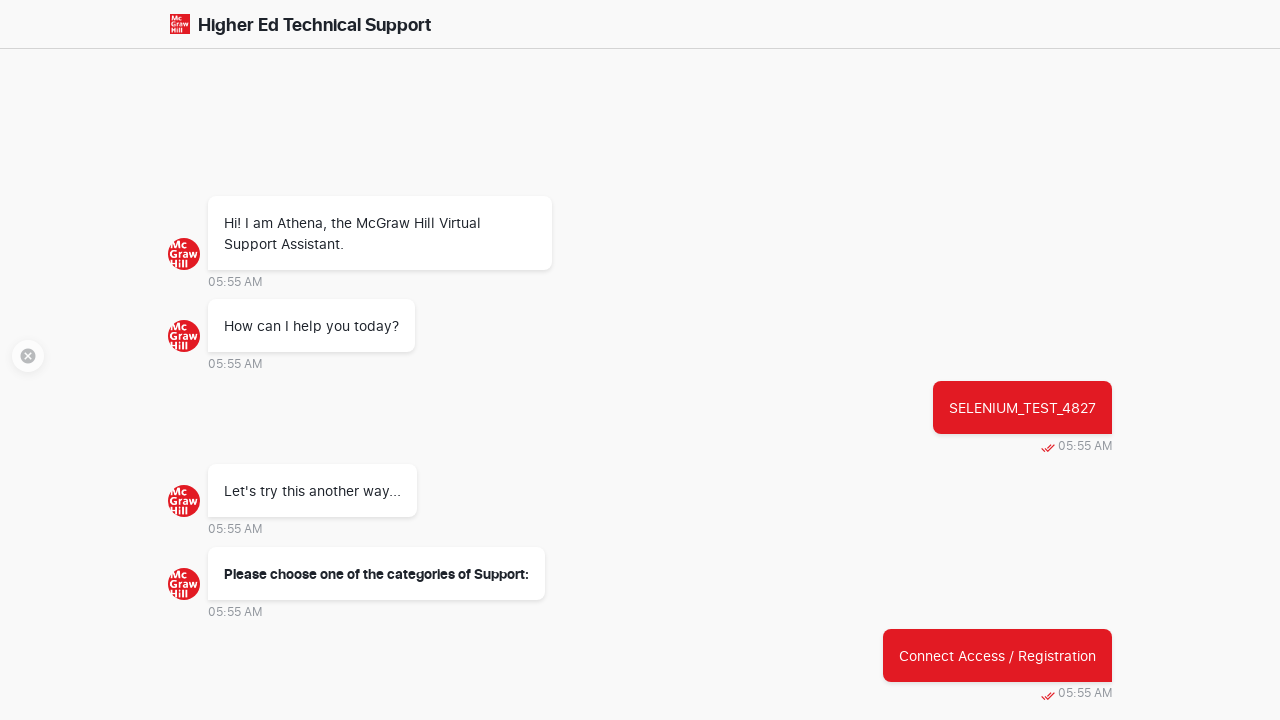

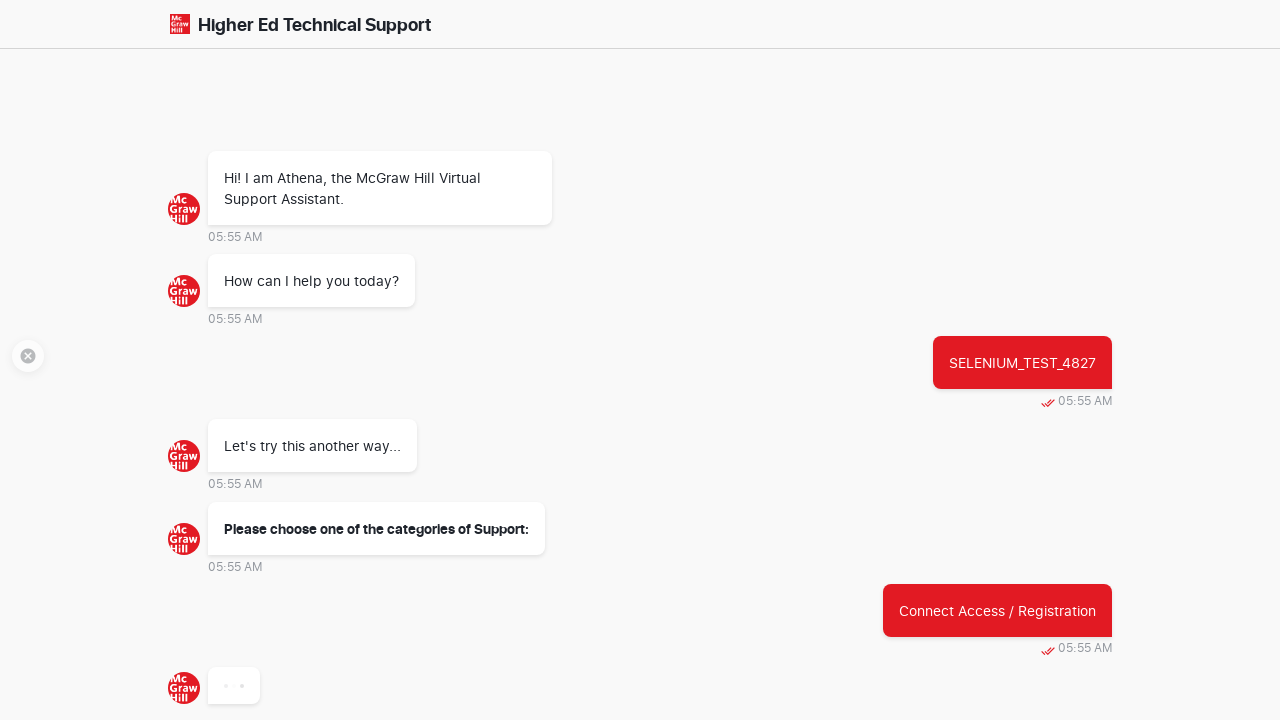